Tests click-and-hold with move and release actions for drag and drop functionality

Starting URL: https://crossbrowsertesting.github.io/drag-and-drop

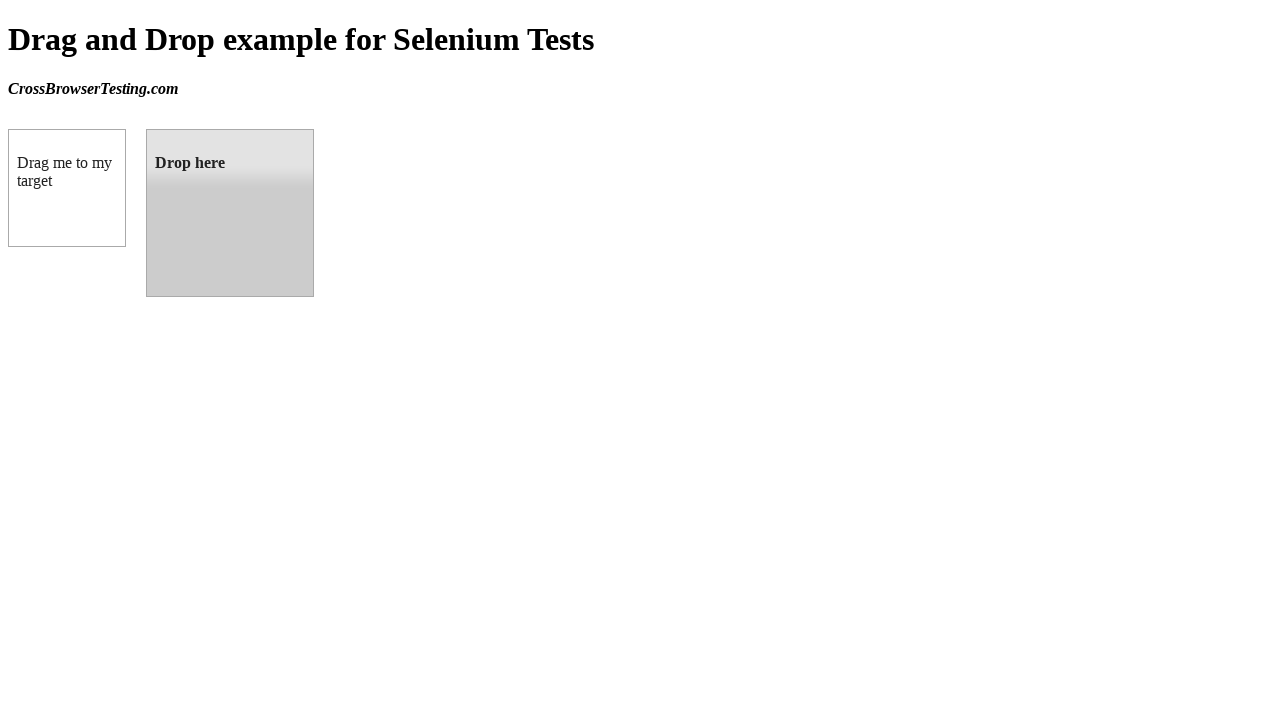

Located draggable source element (box A)
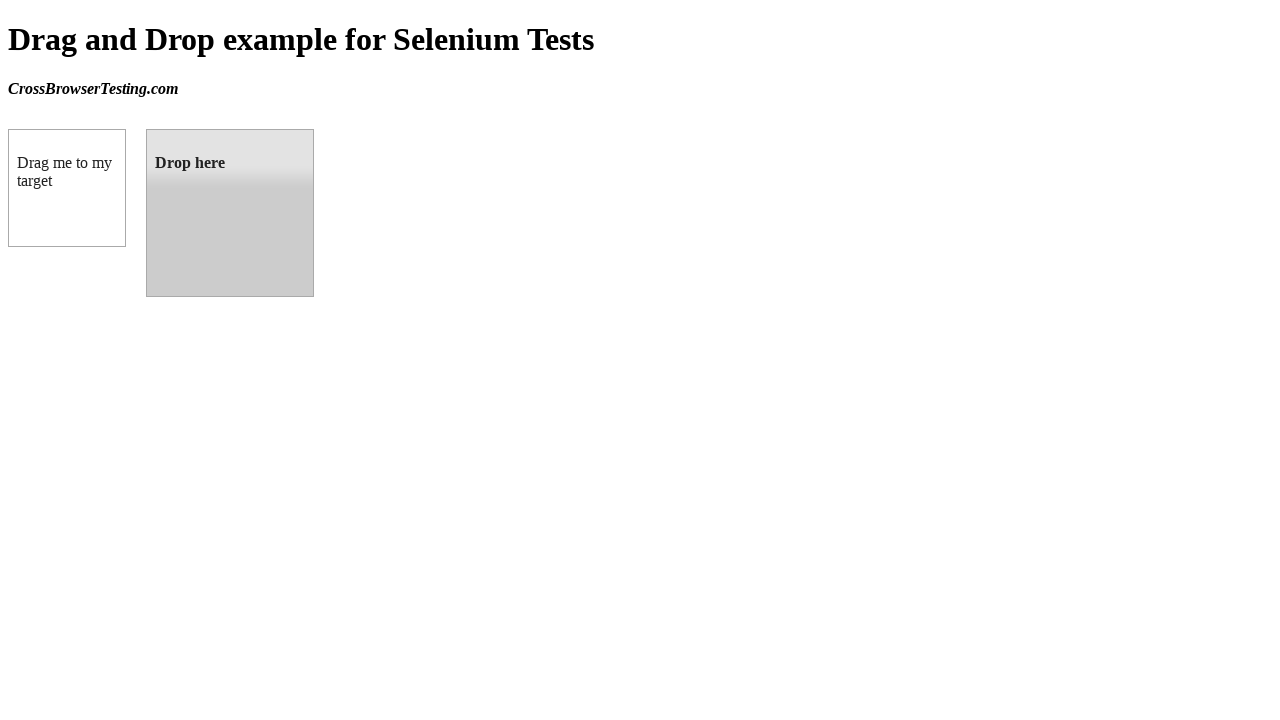

Located droppable target element (box B)
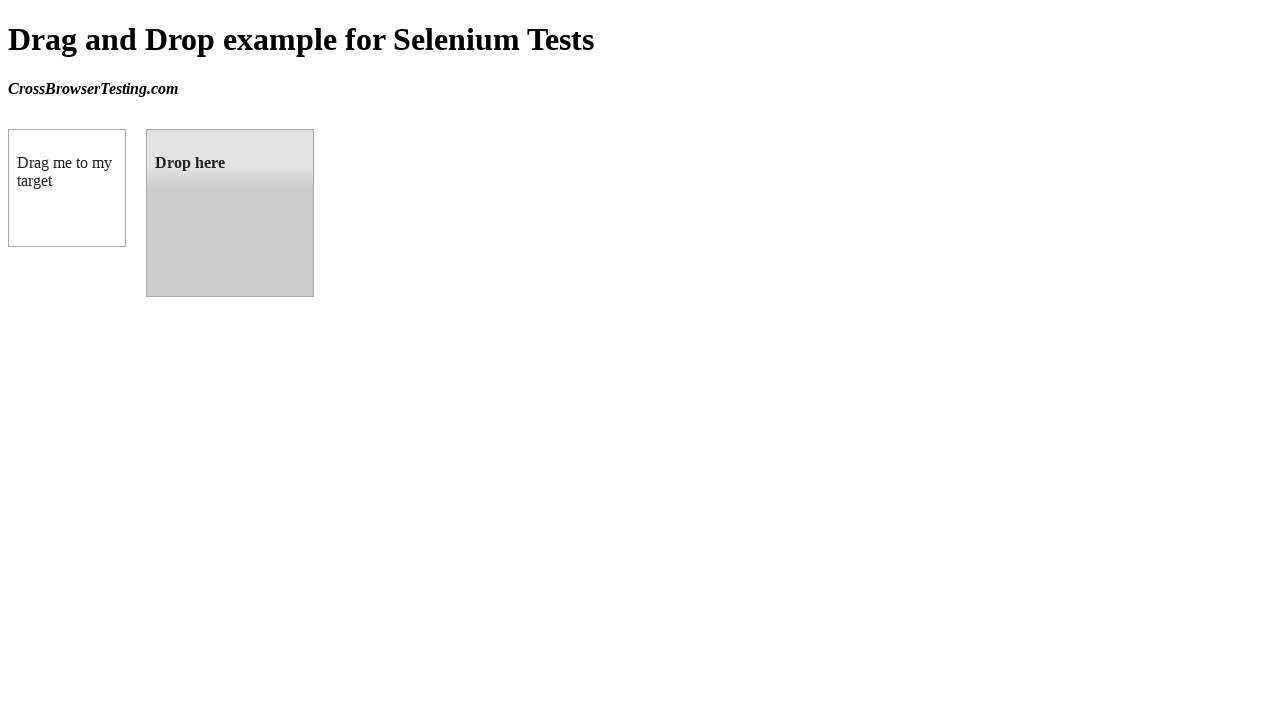

Retrieved bounding box coordinates for source element
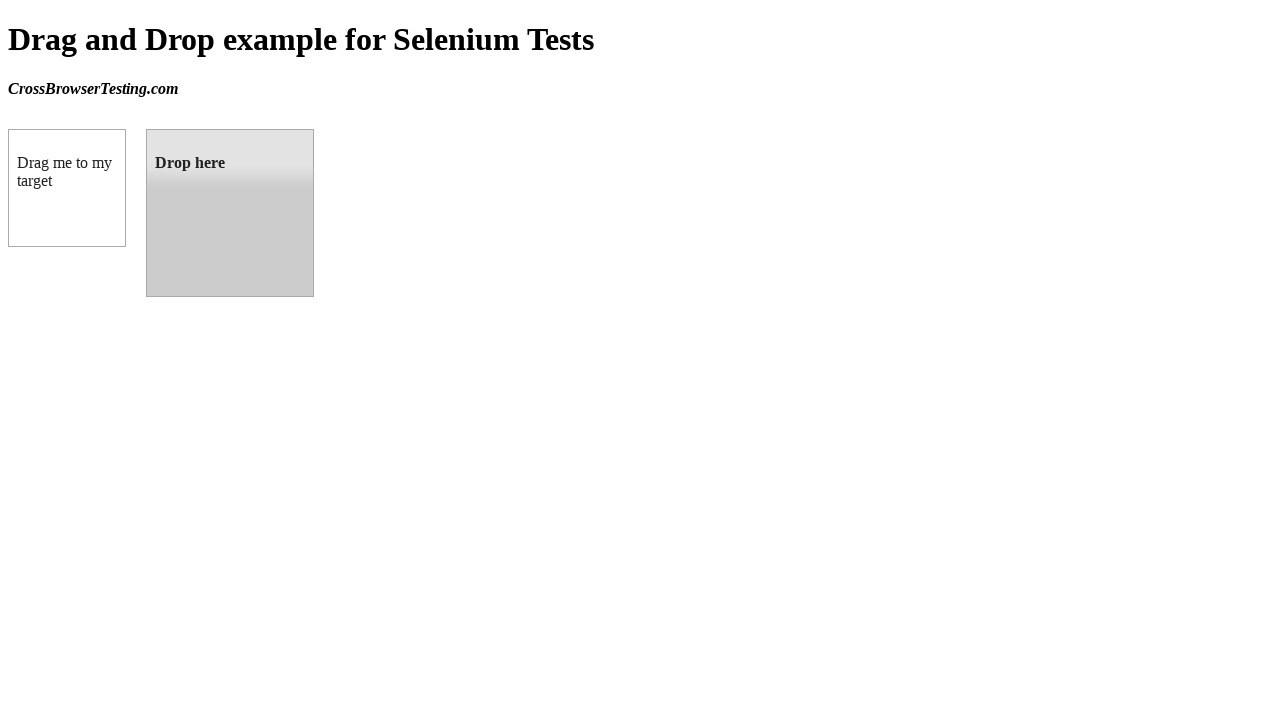

Retrieved bounding box coordinates for target element
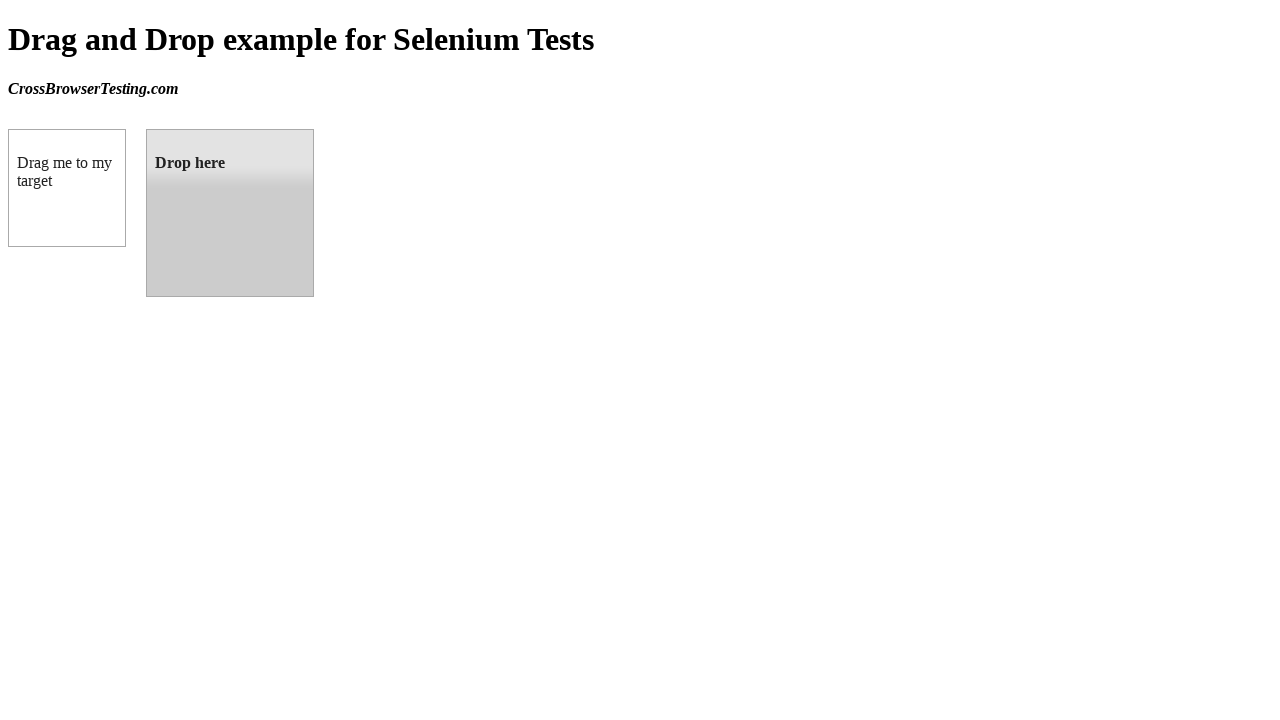

Moved mouse to center of source element at (67, 188)
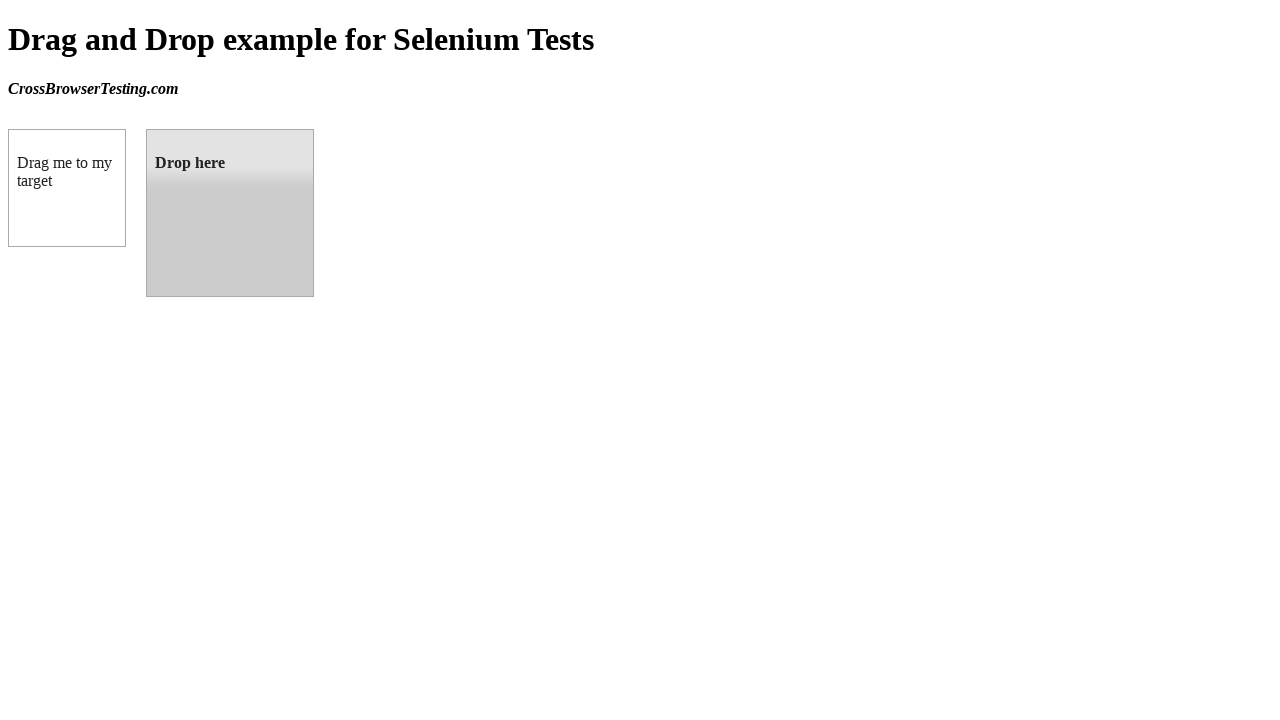

Pressed mouse button down to initiate drag at (67, 188)
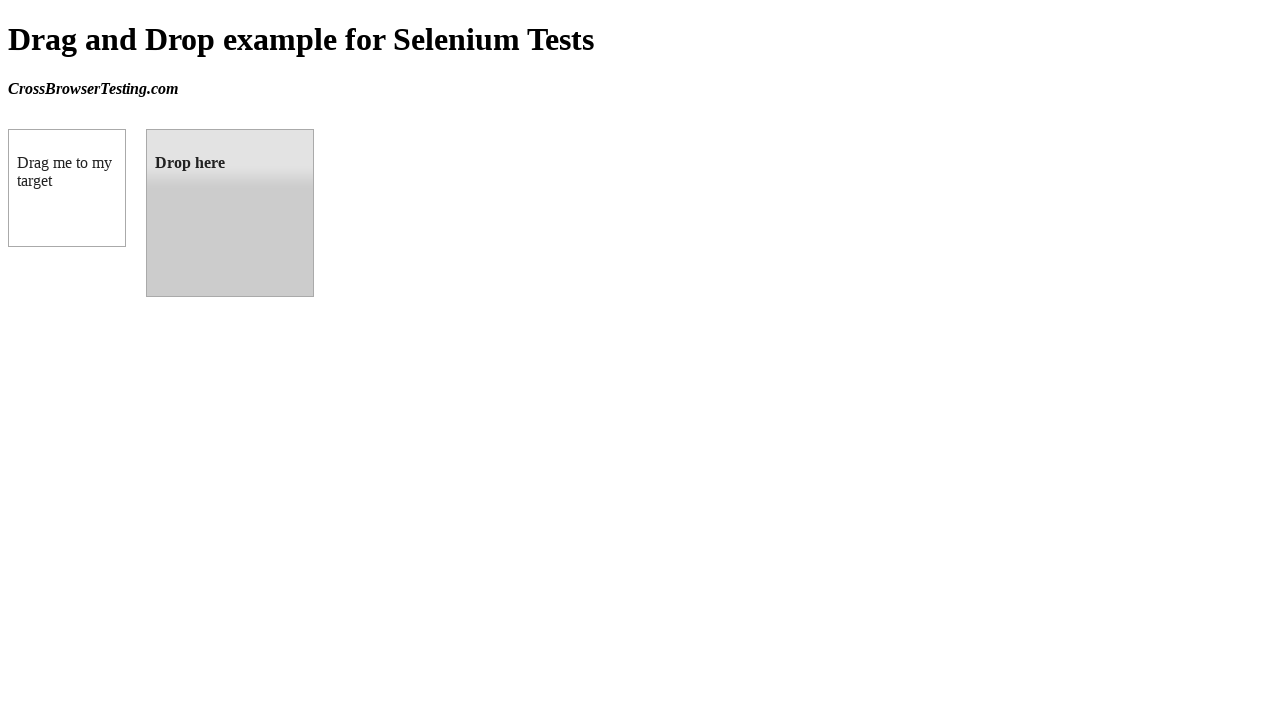

Moved mouse to center of target element while holding button at (230, 213)
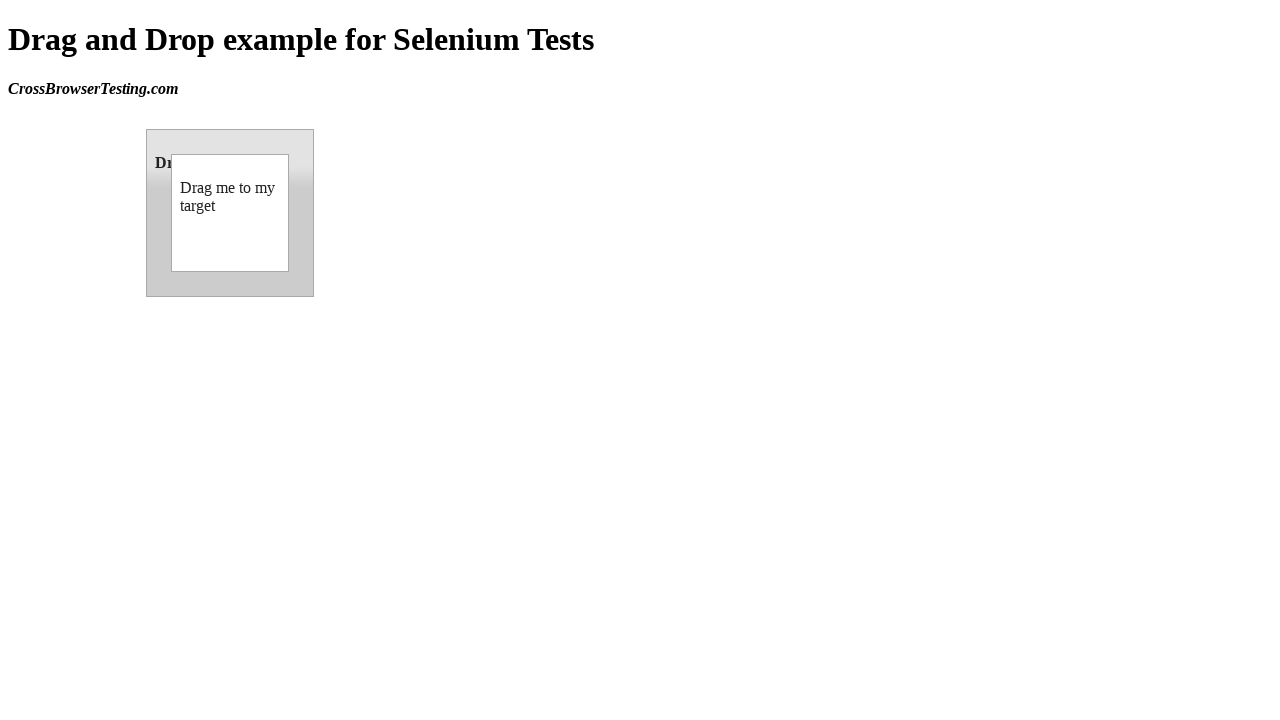

Released mouse button to complete drag and drop at (230, 213)
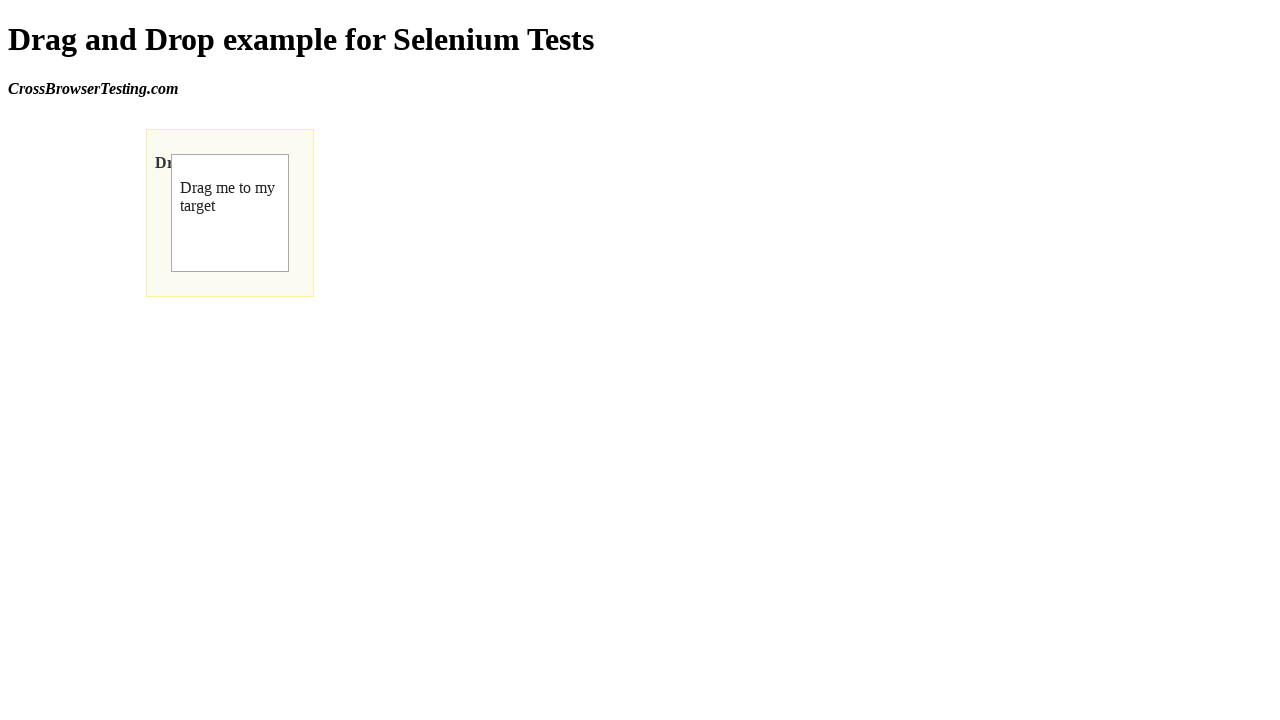

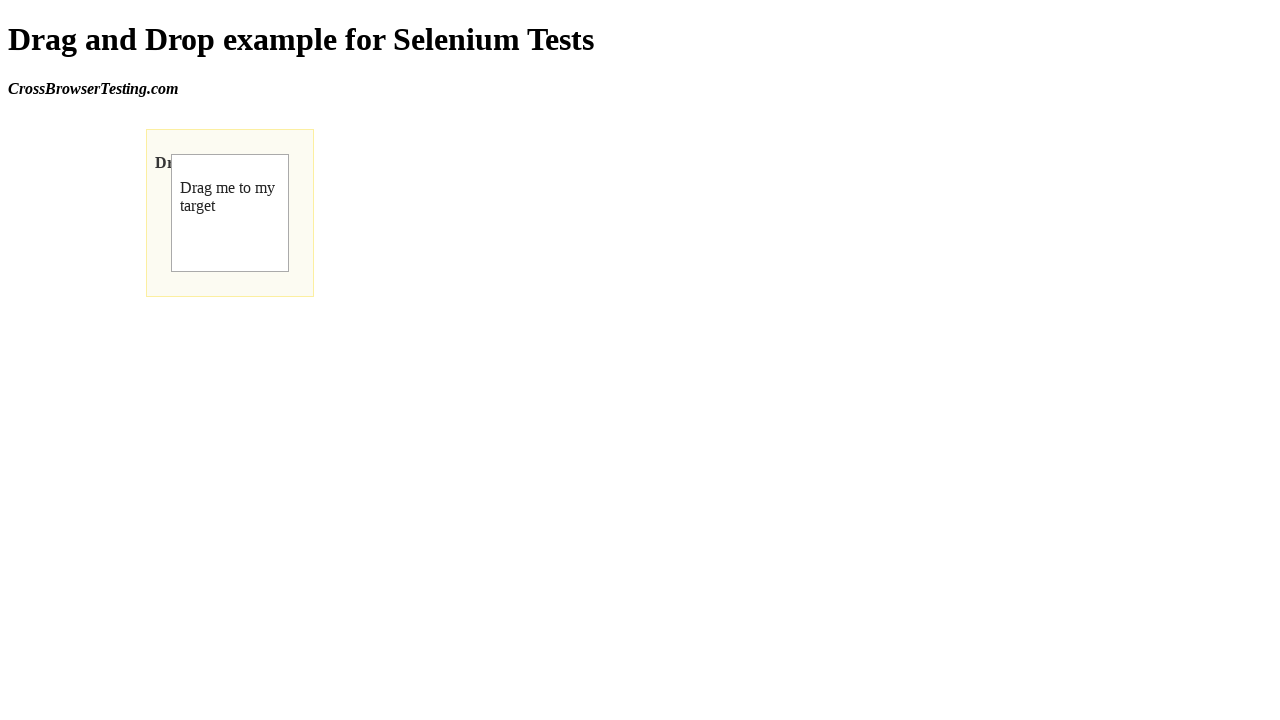